Tests a form page by navigating to it, inspecting input fields, and clicking available buttons to test element interactions

Starting URL: https://httpbin.org/forms/post

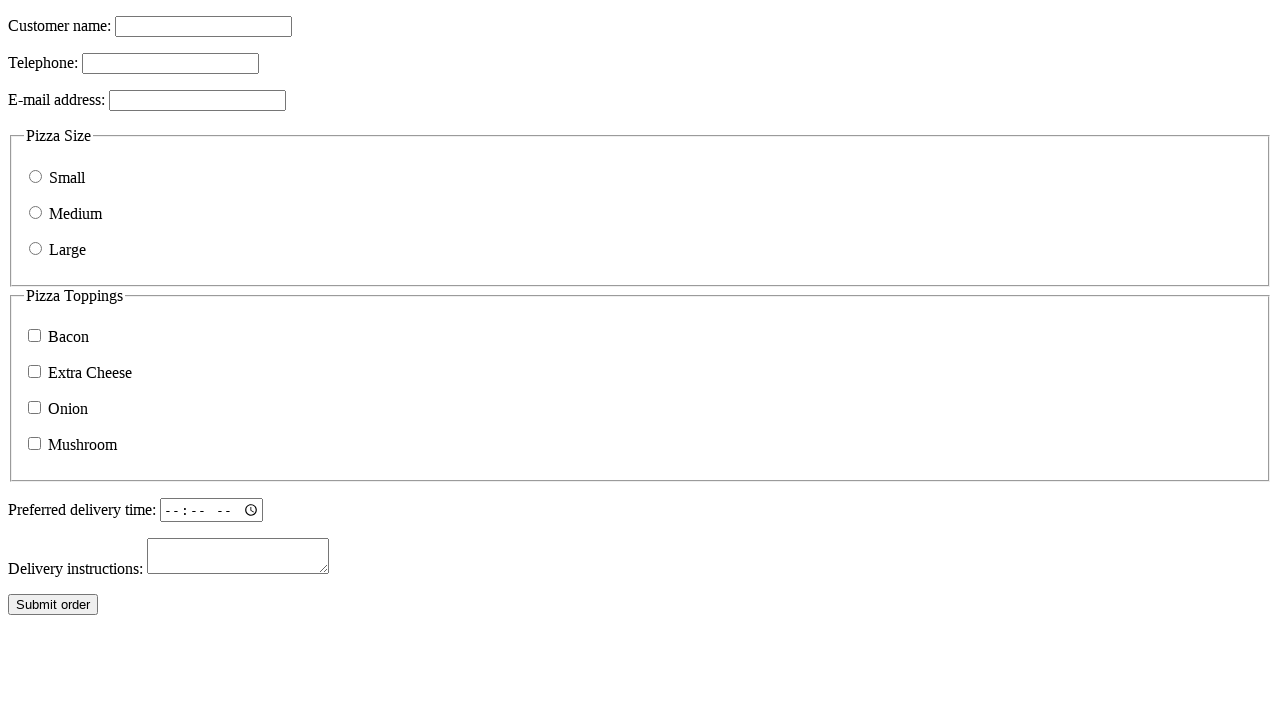

Waited for input fields to load on the form page
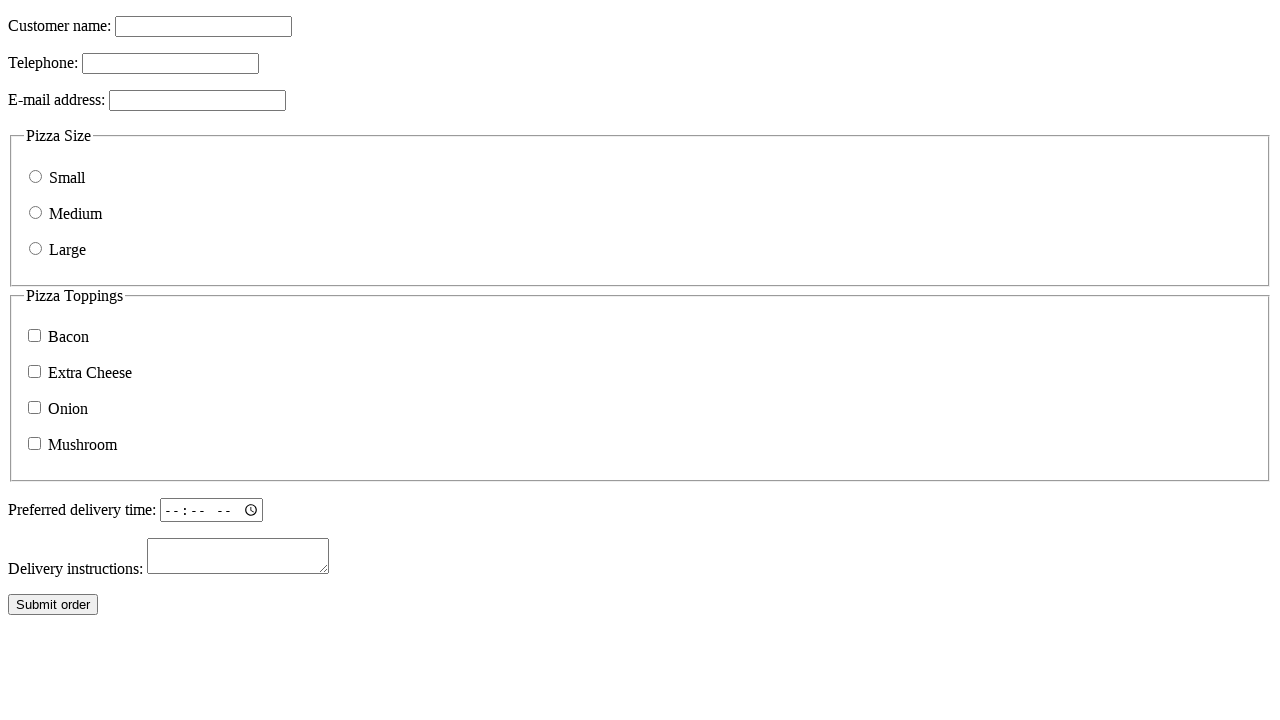

Found 11 input fields on the page
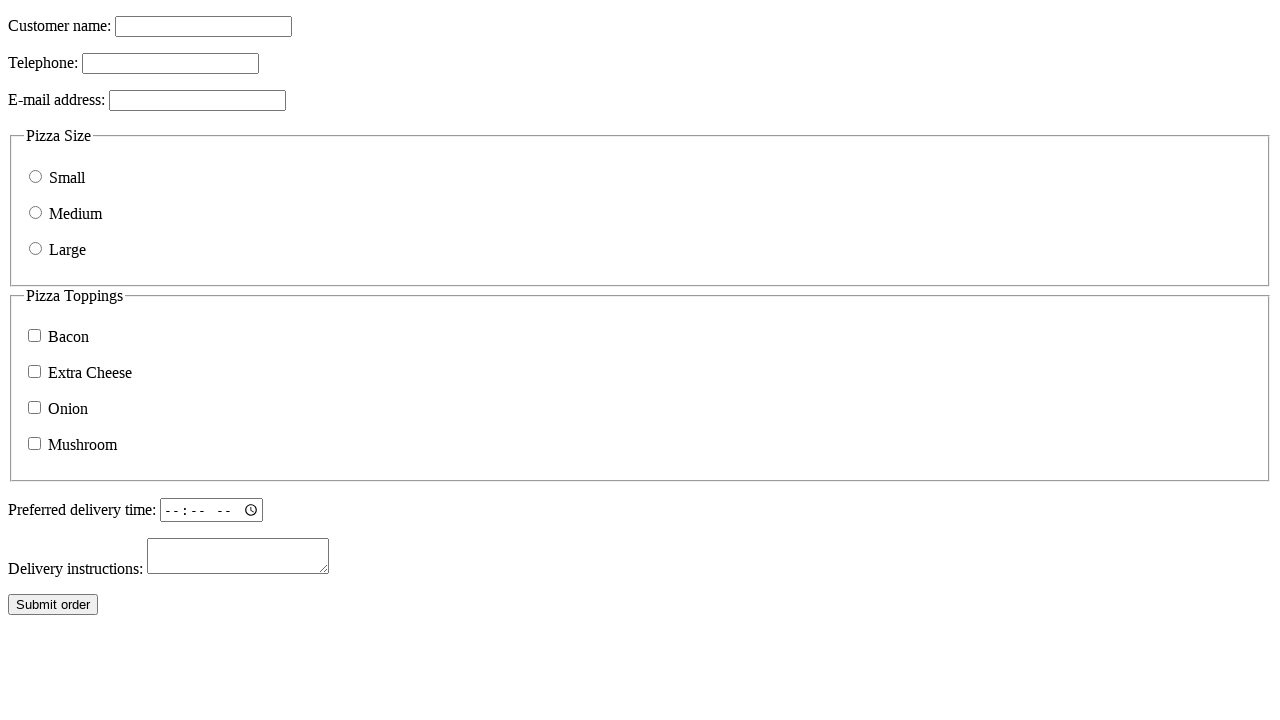

Found 1 buttons on the page
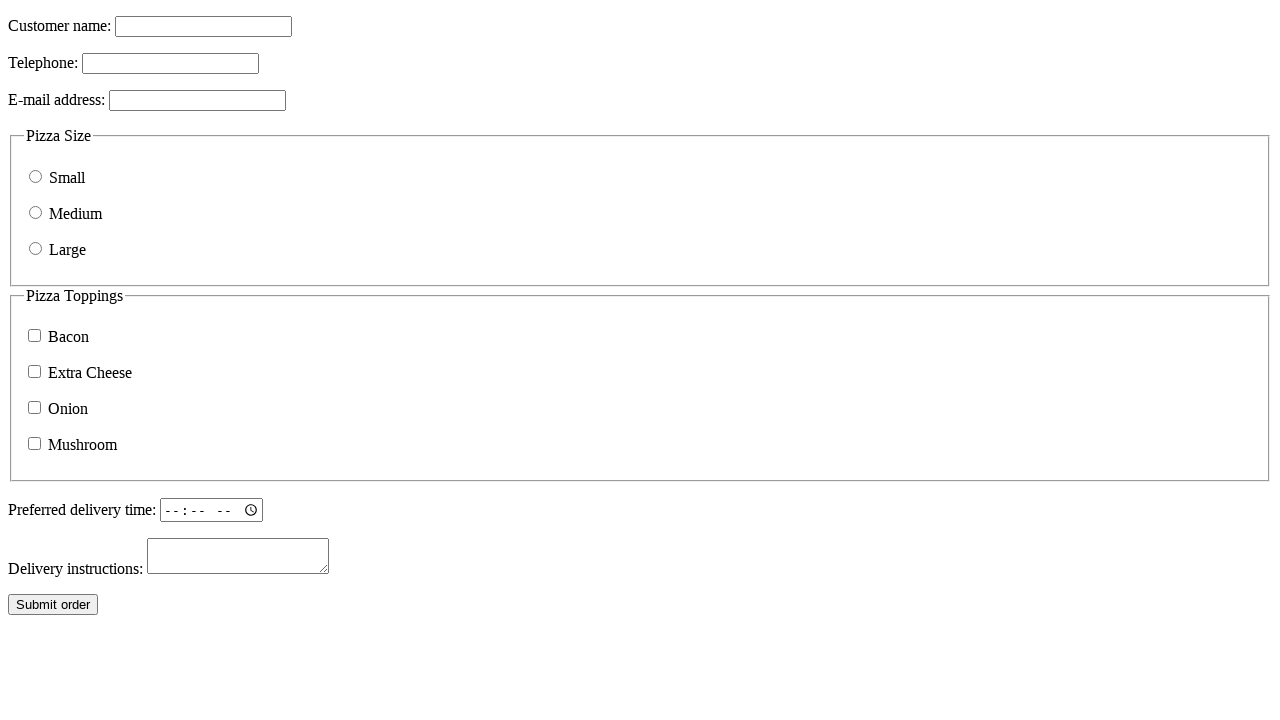

Clicked button 1 at (53, 605) on button >> nth=0
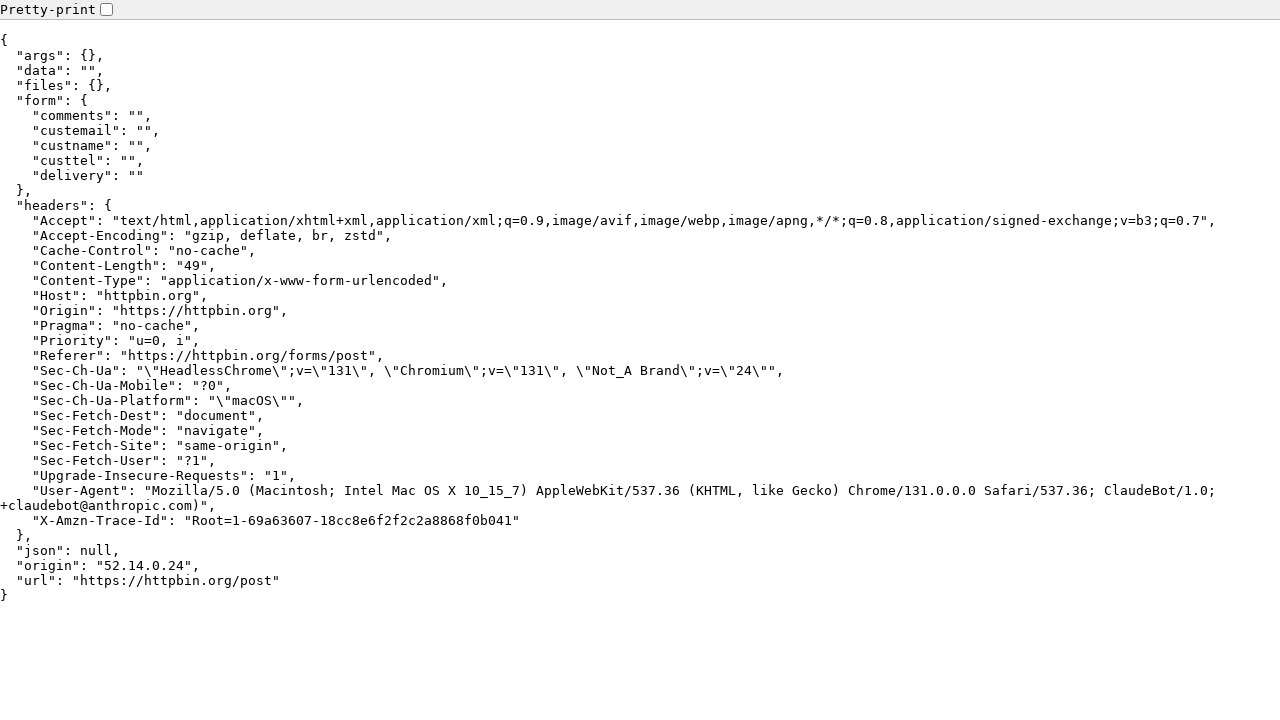

Waited 1 second after clicking button 1
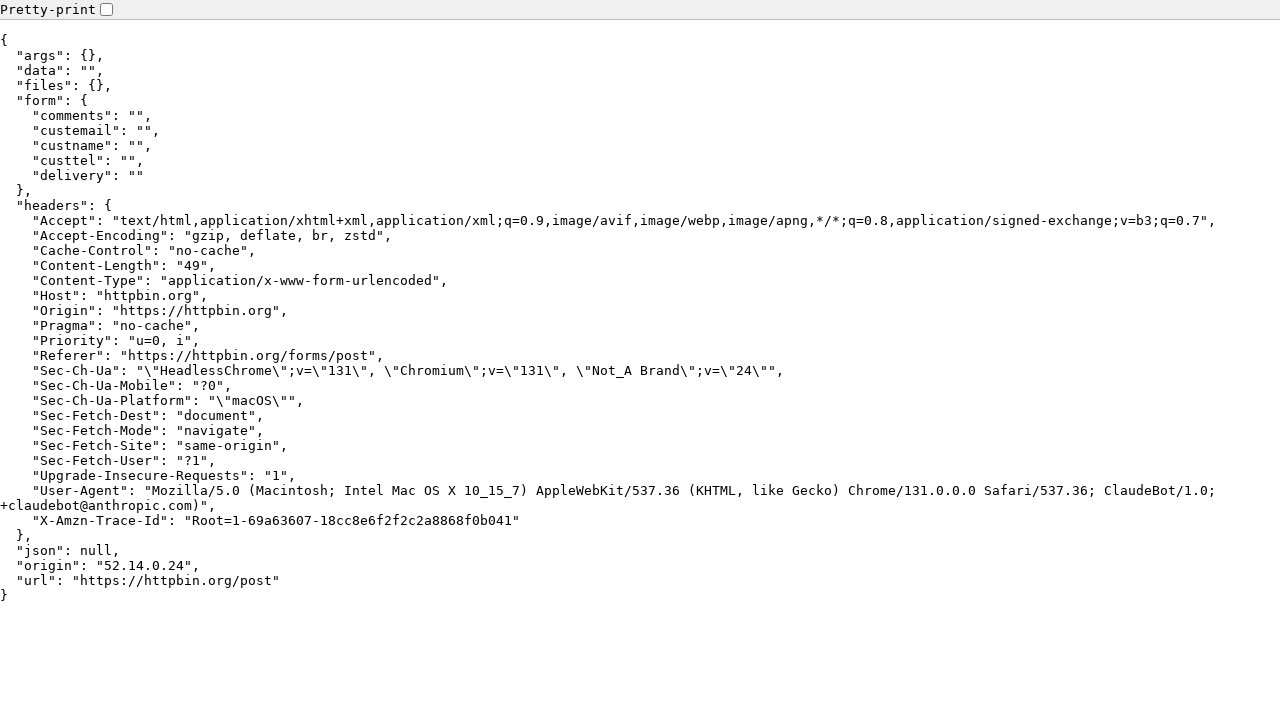

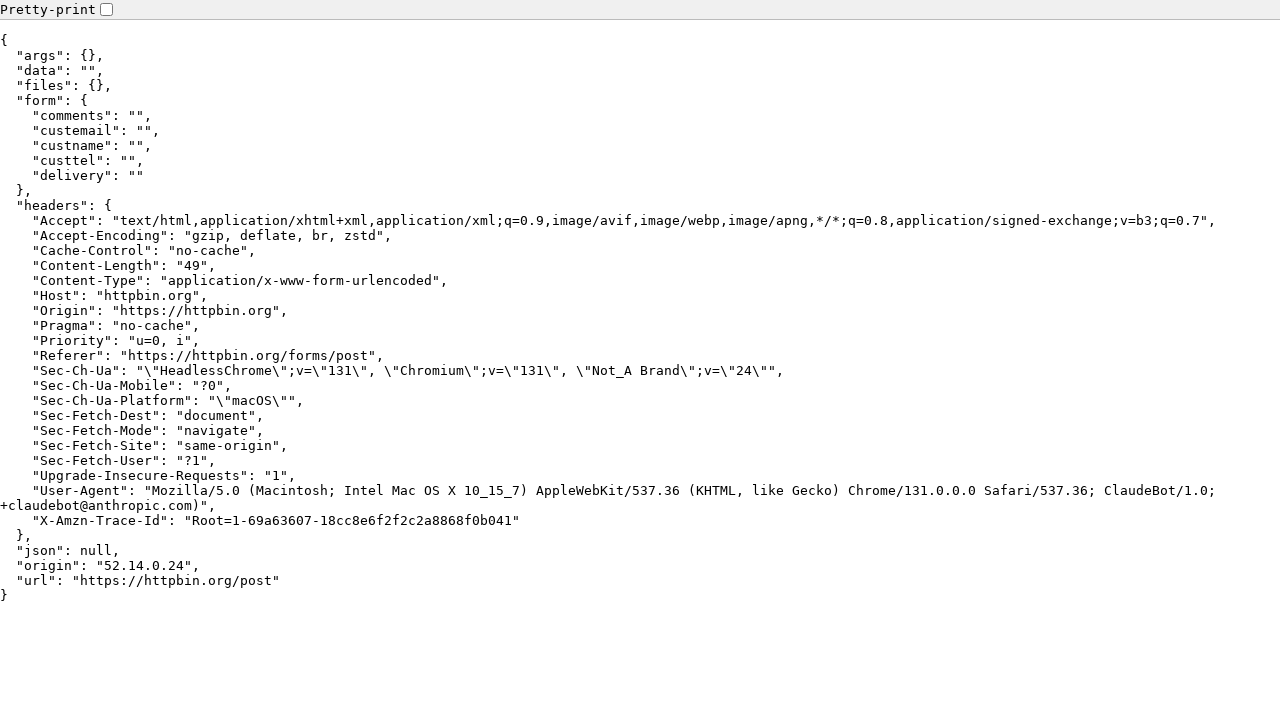